Tests alert handling functionality by interacting with three different types of alerts: simple alert, confirmation dialog, and prompt dialog

Starting URL: https://www.hyrtutorials.com/p/alertsdemo.html

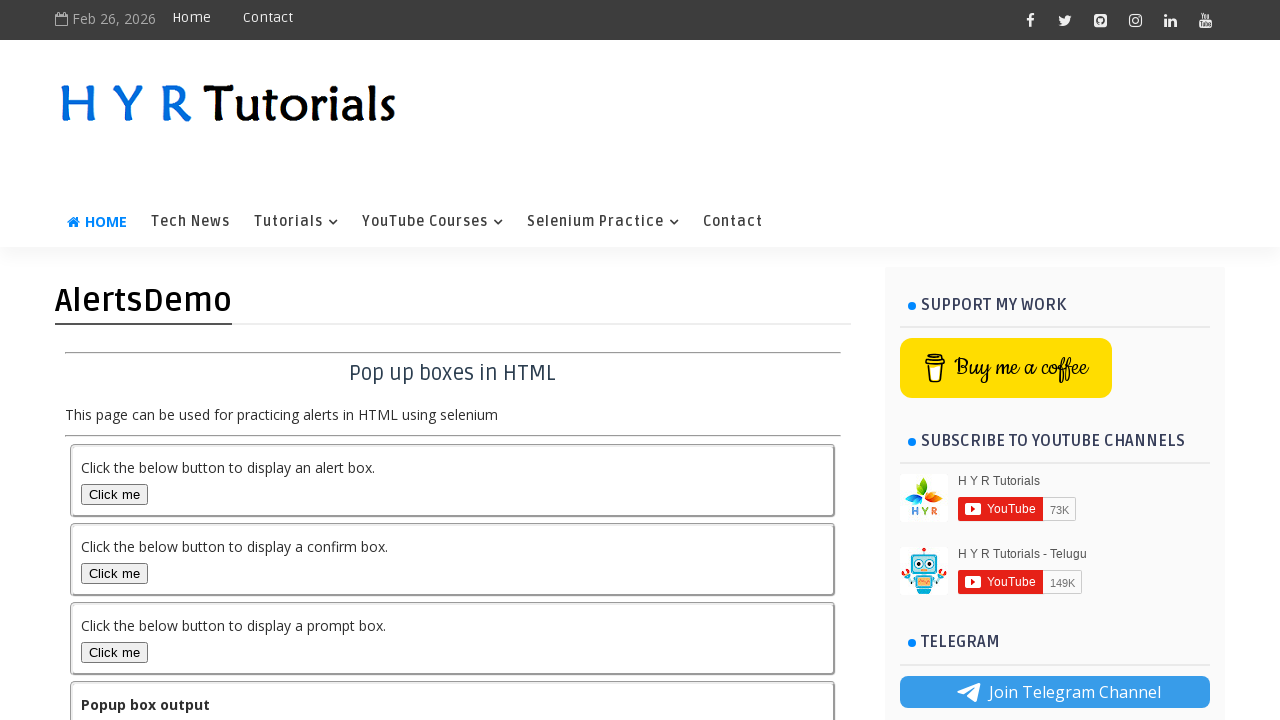

Clicked button to trigger simple alert
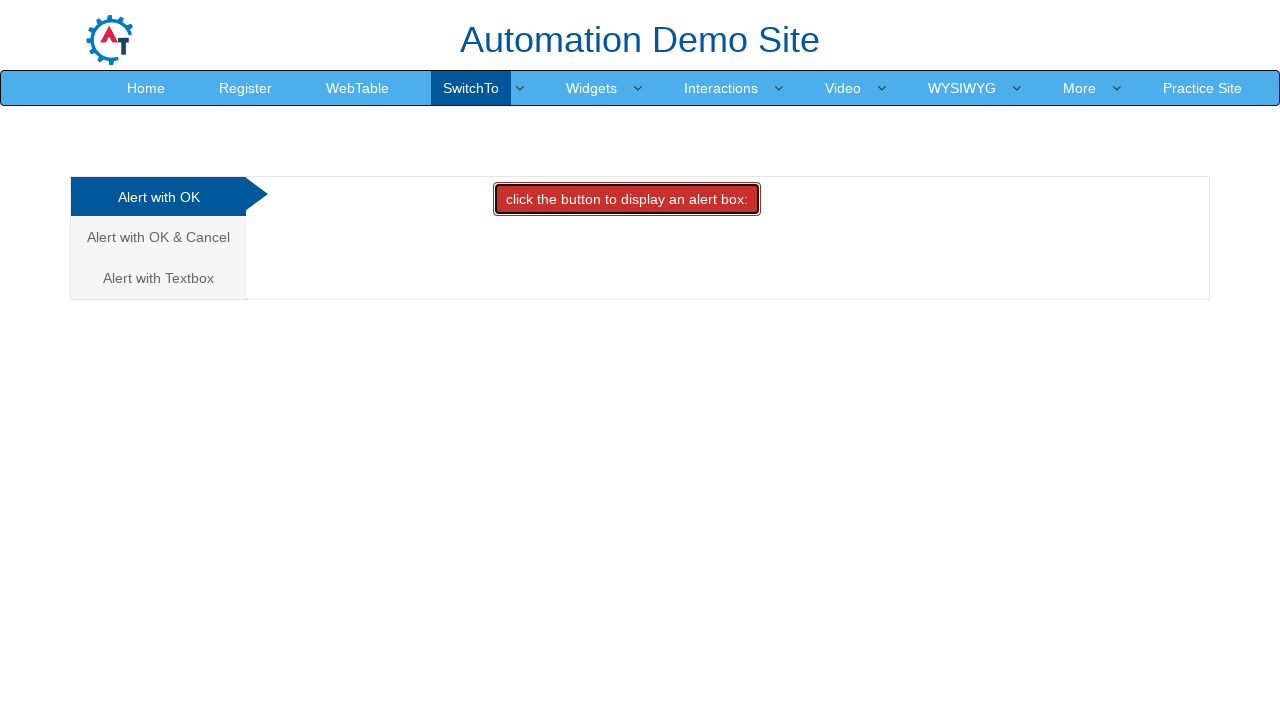

Set up dialog handler to dismiss alert
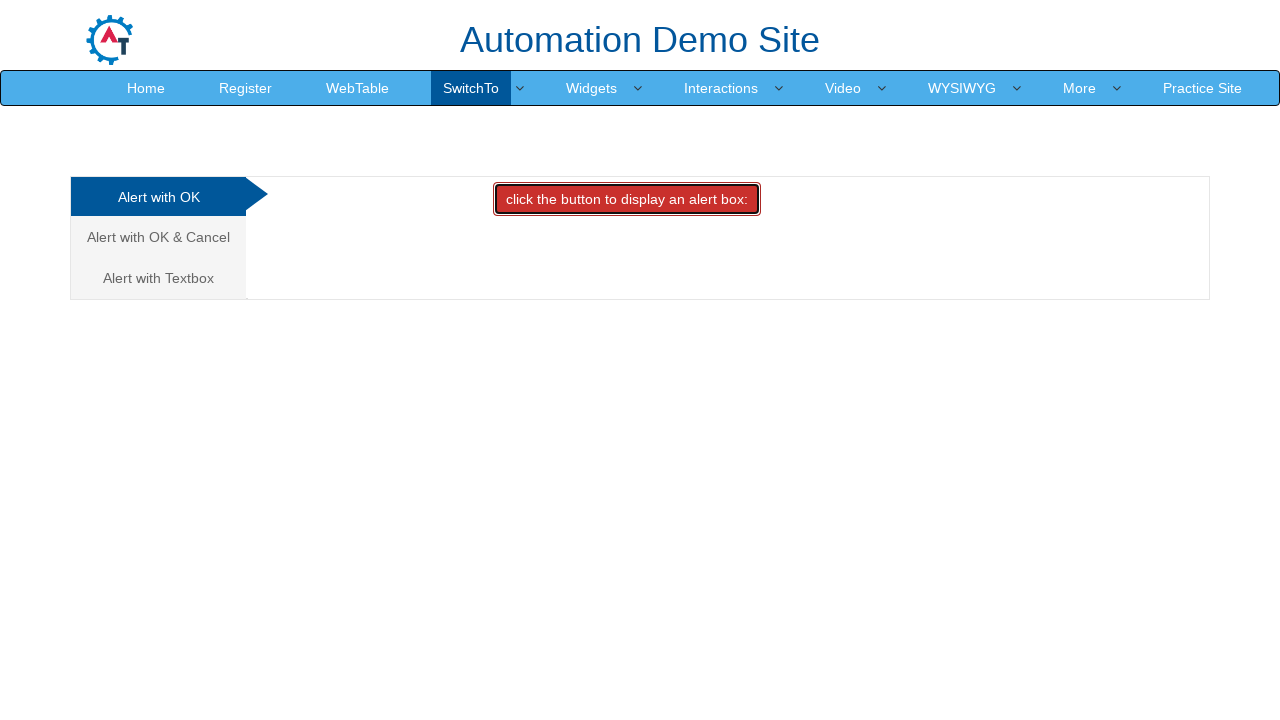

Waited 3 seconds after dismissing simple alert
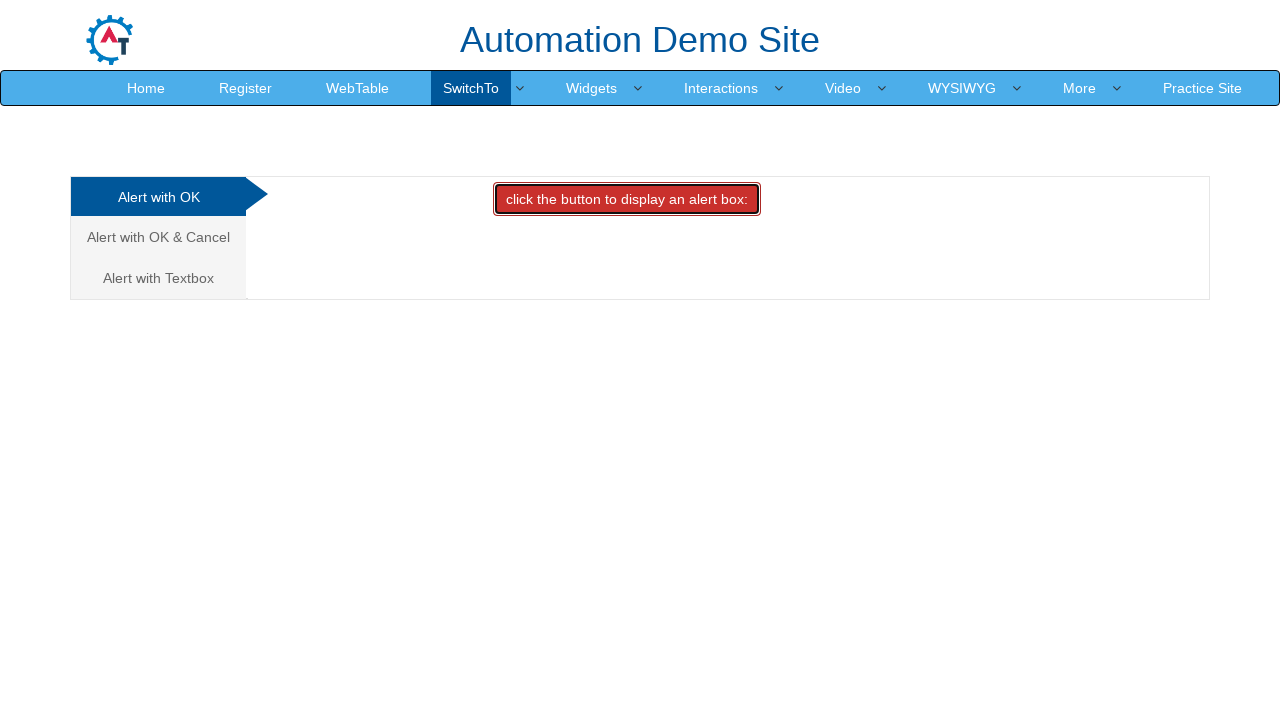

Navigated to Alert with OK & Cancel tab
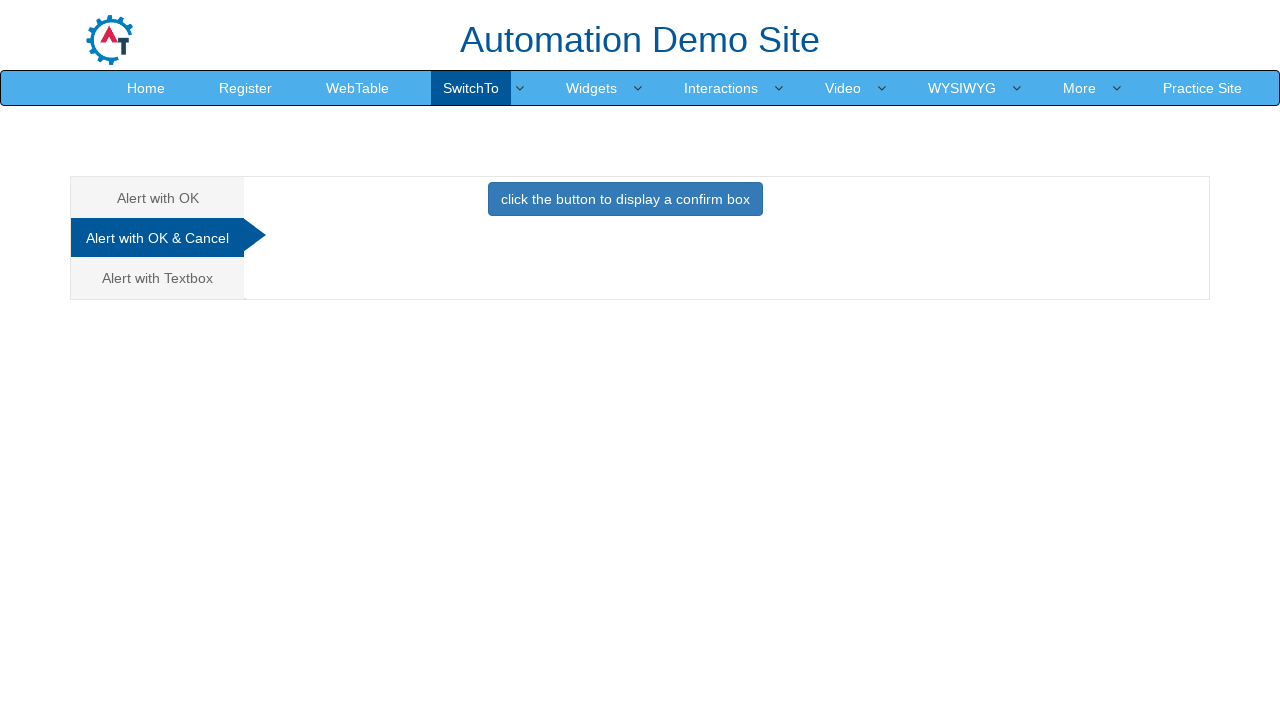

Set up dialog handler to accept confirmation alert
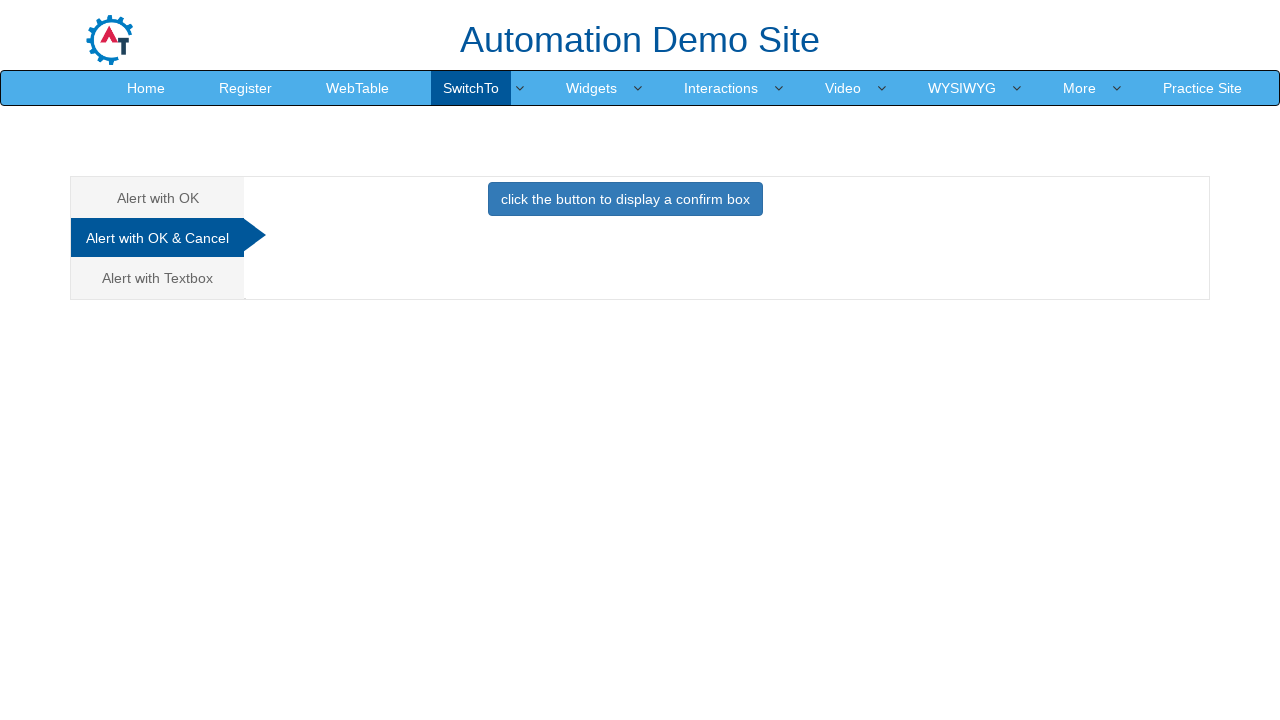

Clicked button to trigger confirmation alert and accepted it
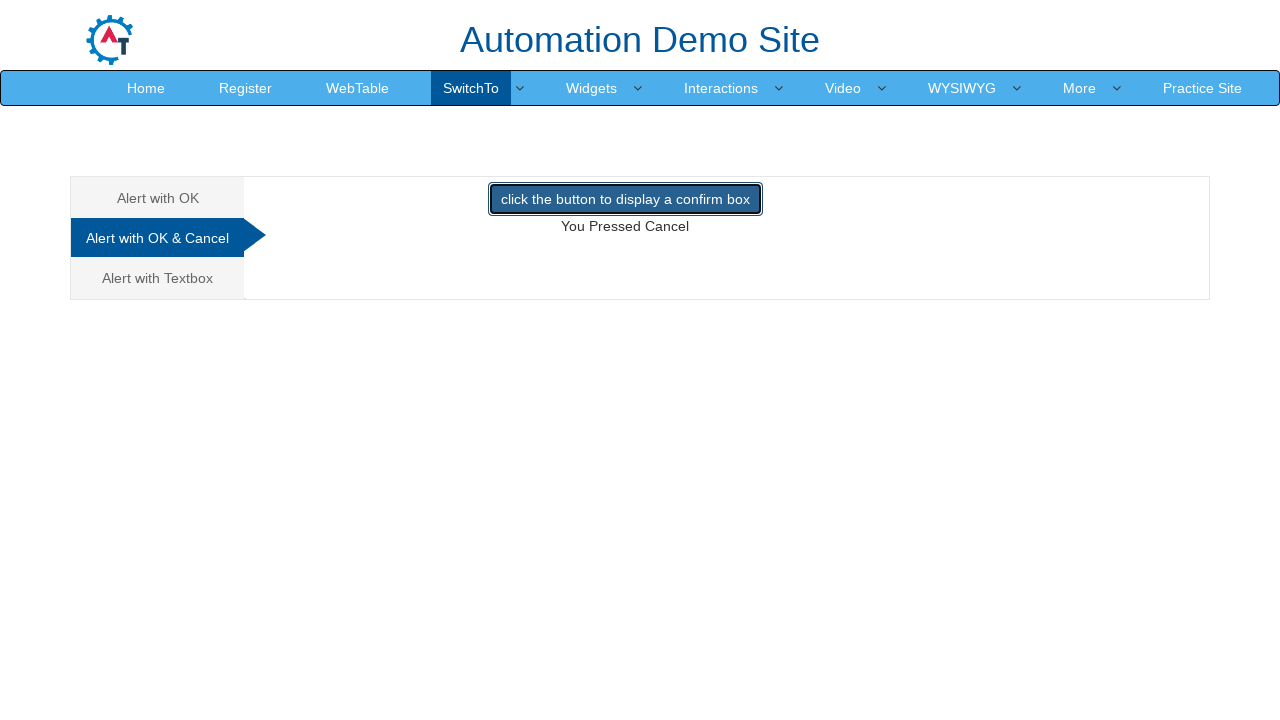

Waited 3 seconds after accepting confirmation alert
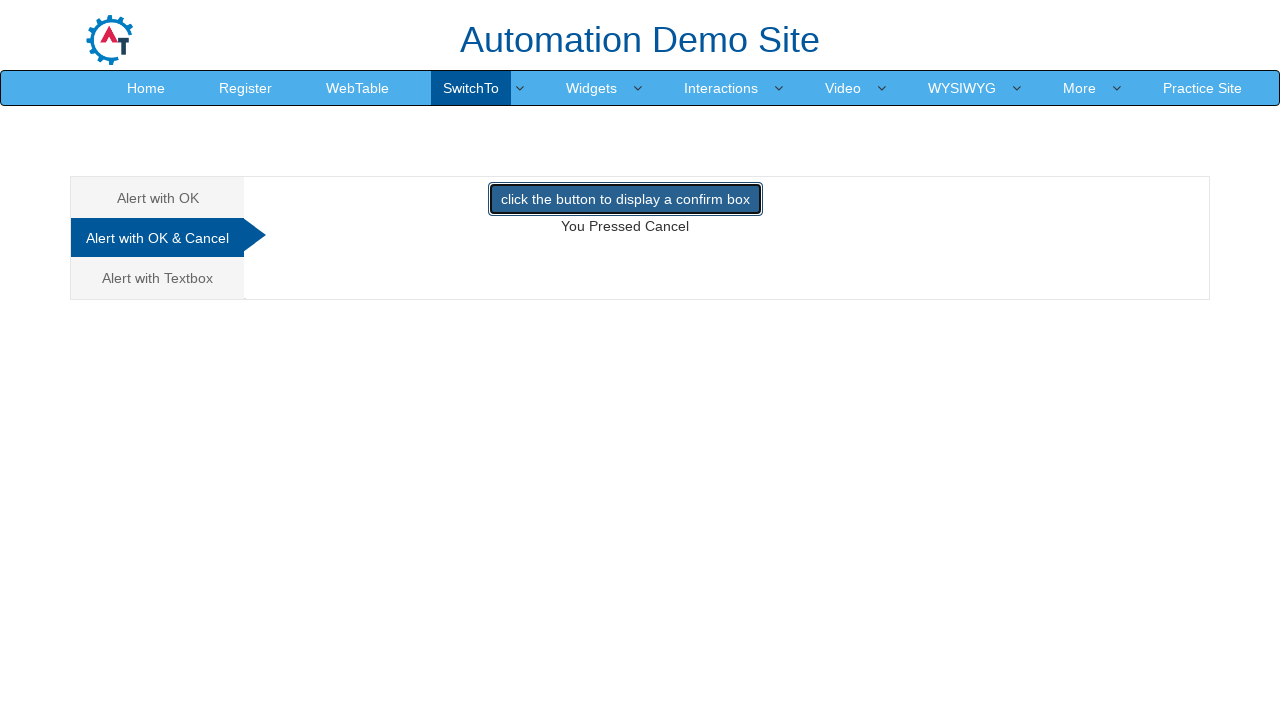

Set up dialog handler to dismiss confirmation alert
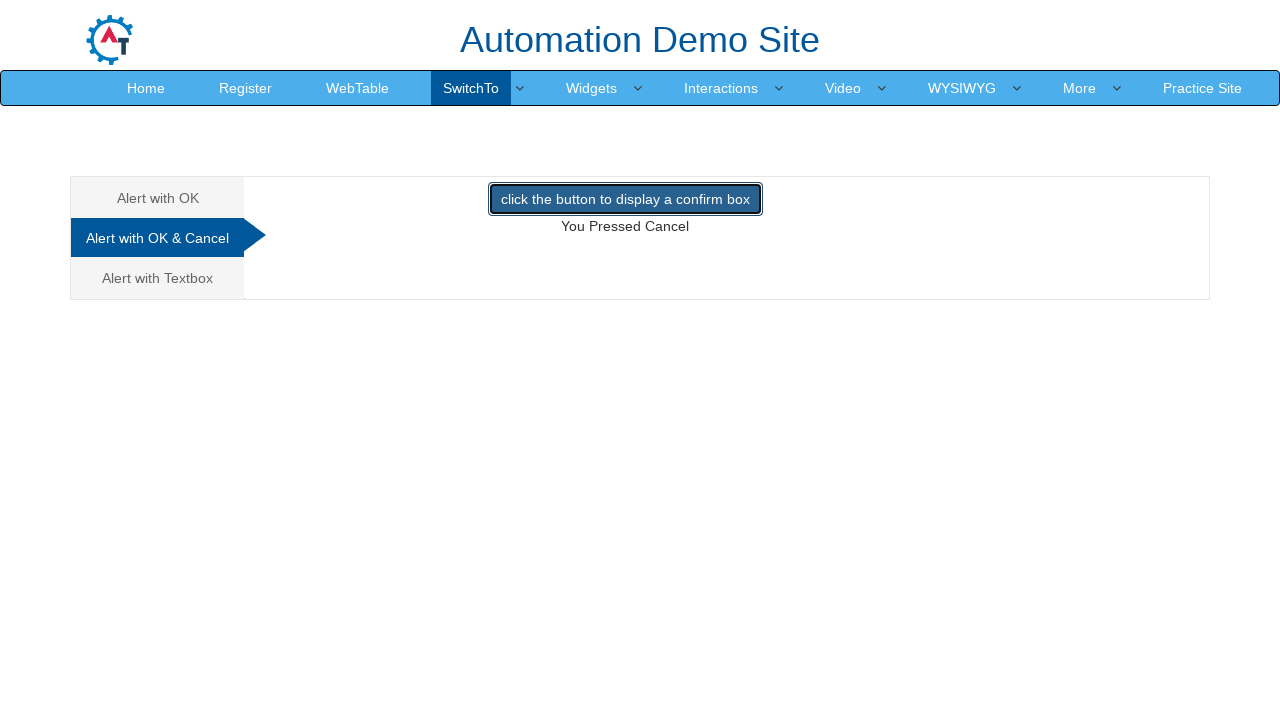

Clicked button to trigger confirmation alert and dismissed it
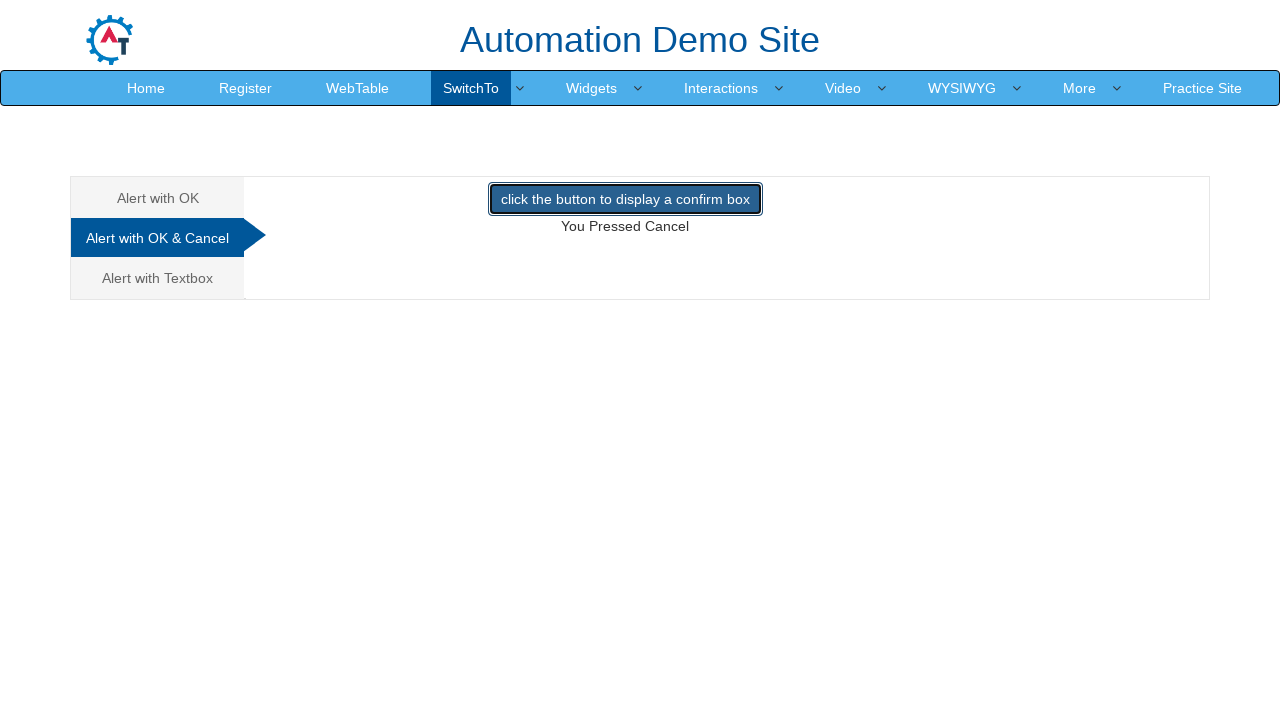

Waited 3 seconds after dismissing confirmation alert
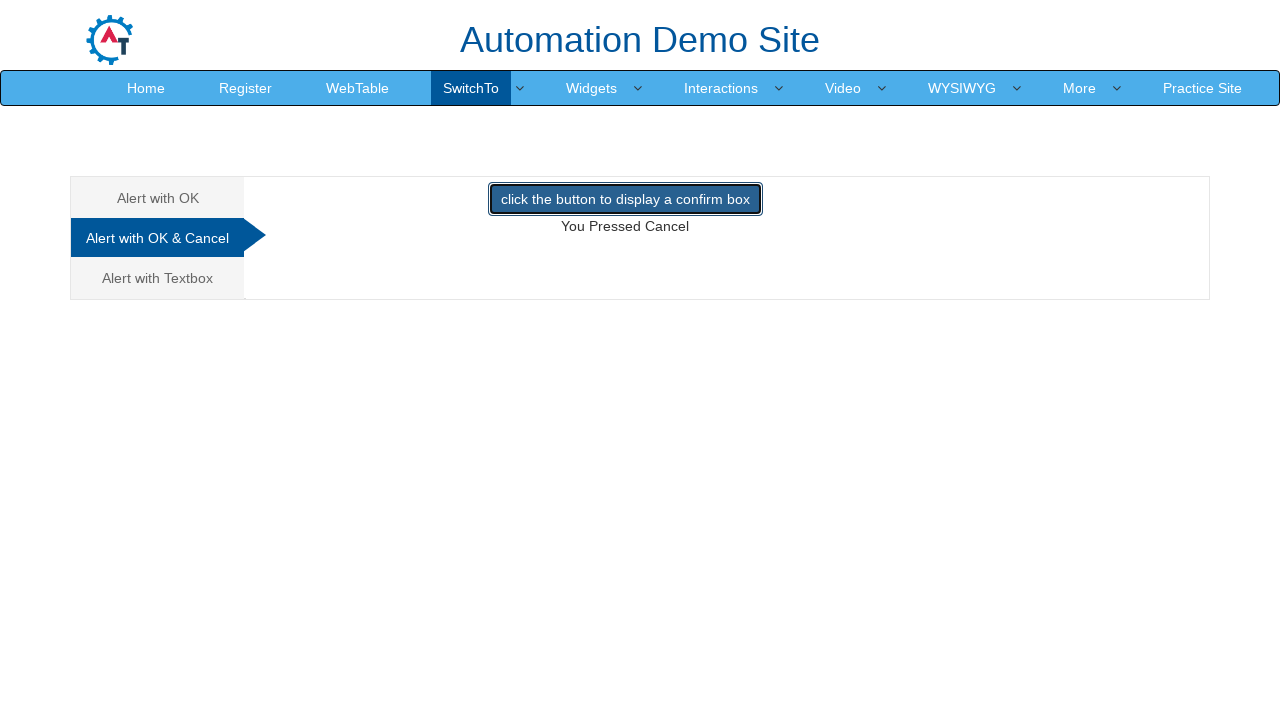

Navigated to Alert with Textbox tab
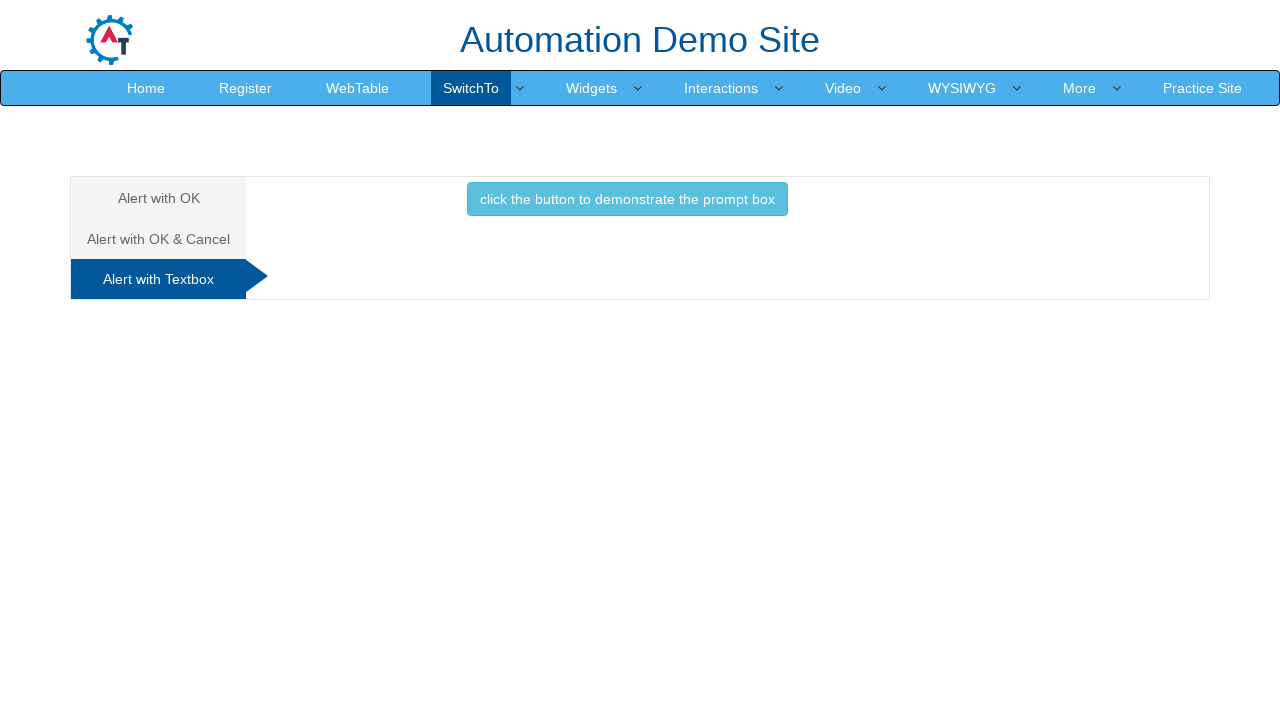

Set up dialog handler to accept prompt with text 'Ojesh'
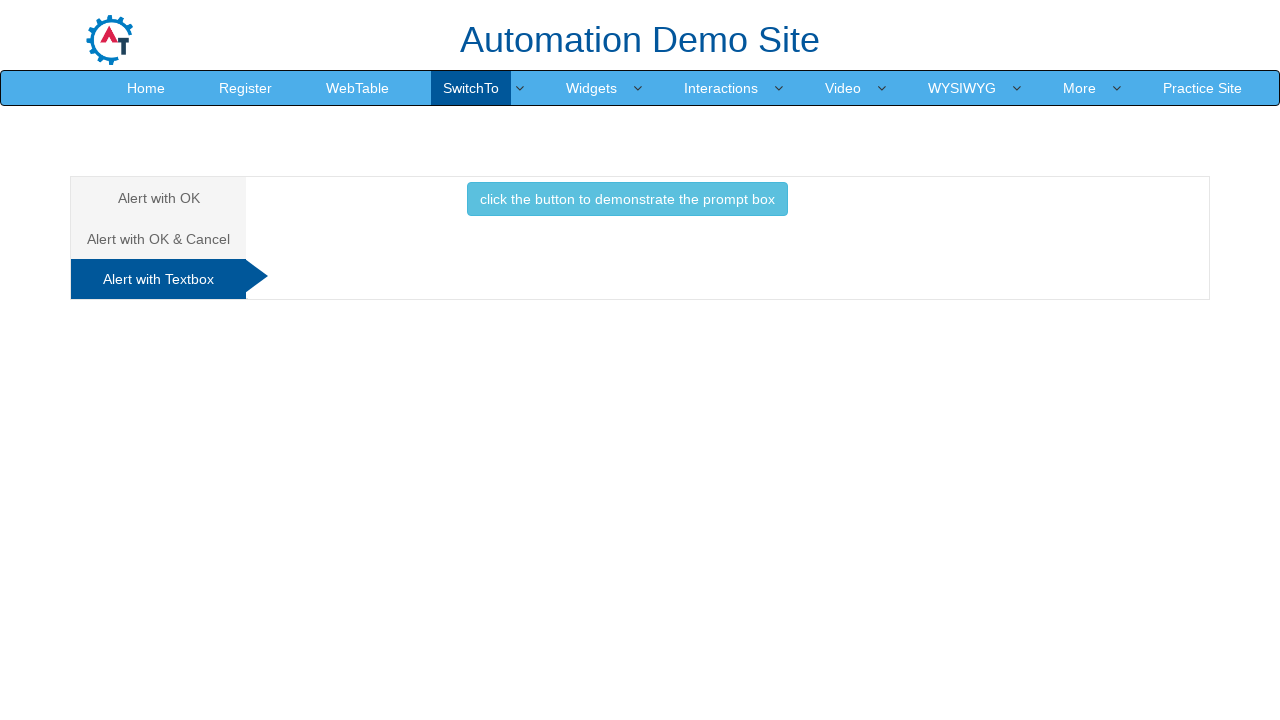

Clicked button to trigger prompt dialog and entered text
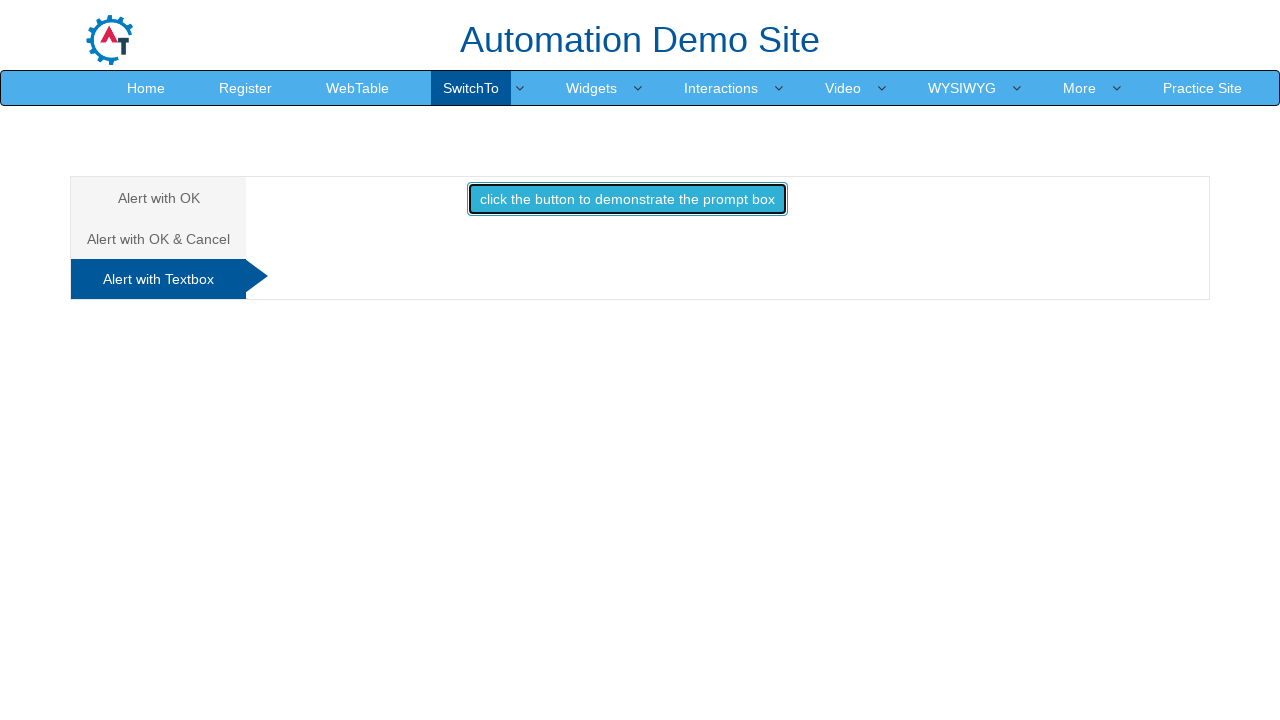

Waited 3 seconds after submitting prompt dialog
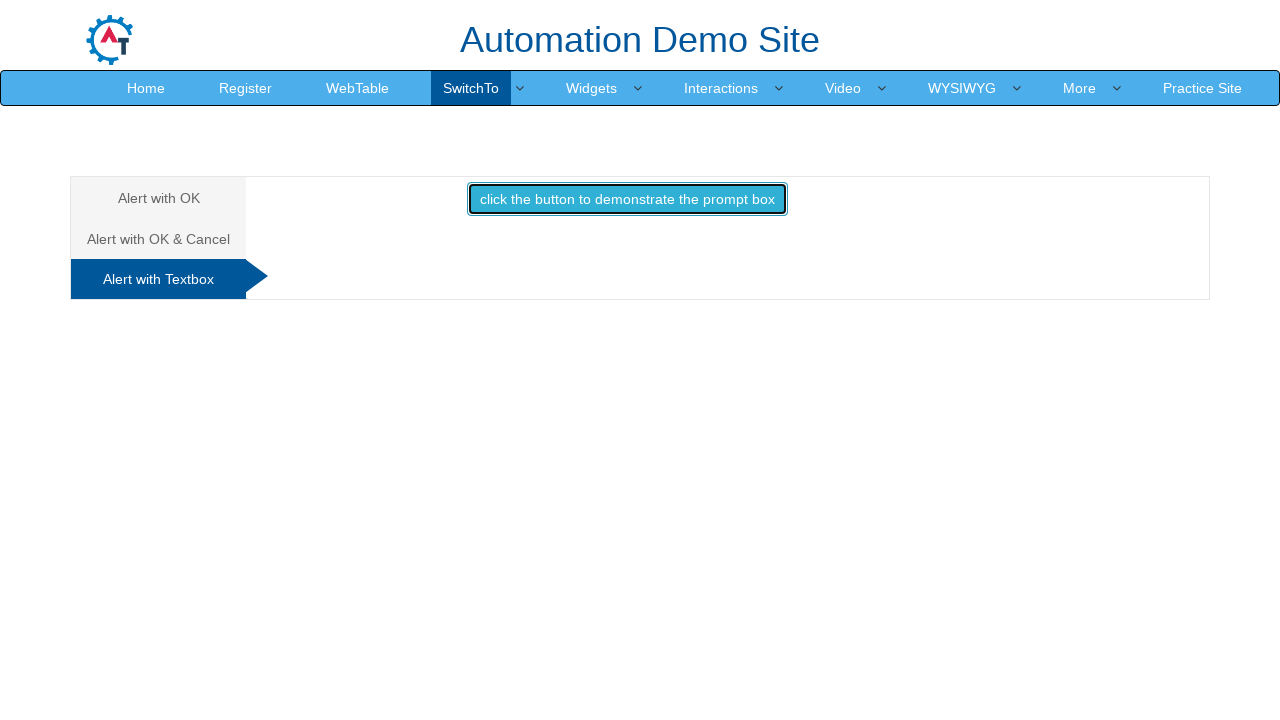

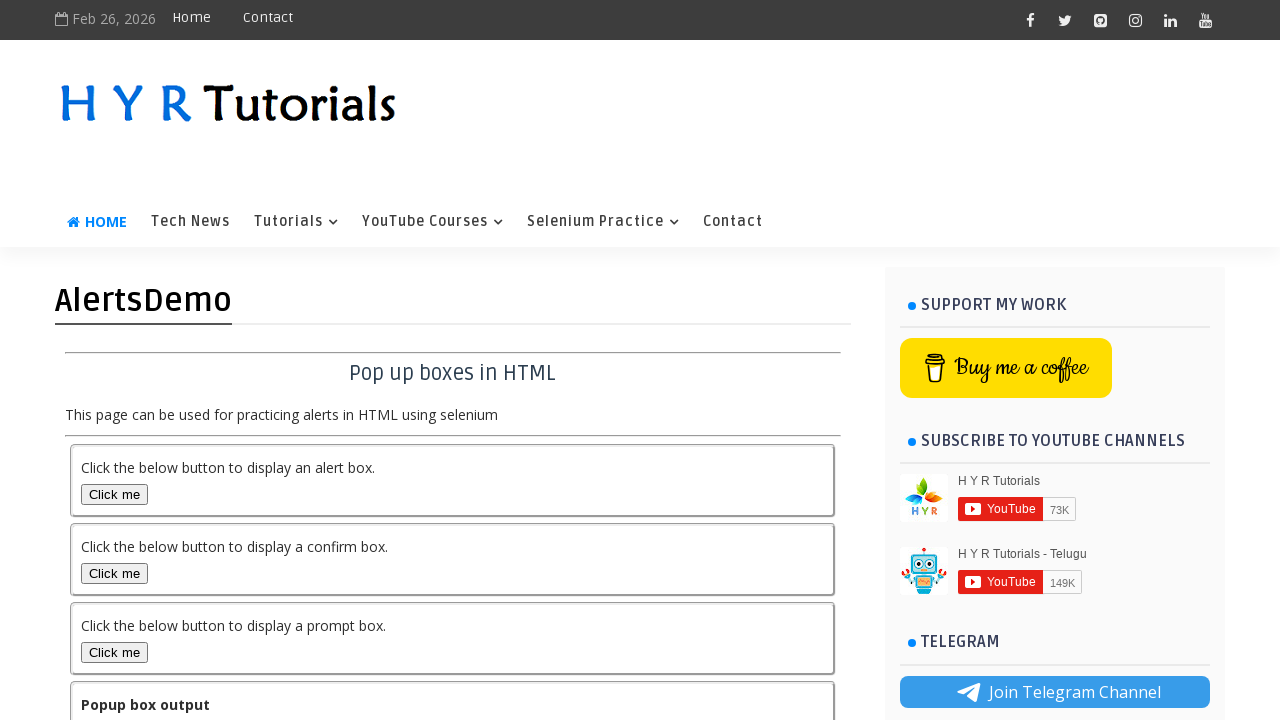